Tests a multi-selection dropdown tree by clicking on dropdown elements and selecting multiple choices until "choice 5"

Starting URL: https://www.jqueryscript.net/demo/Drop-Down-Combo-Tree/

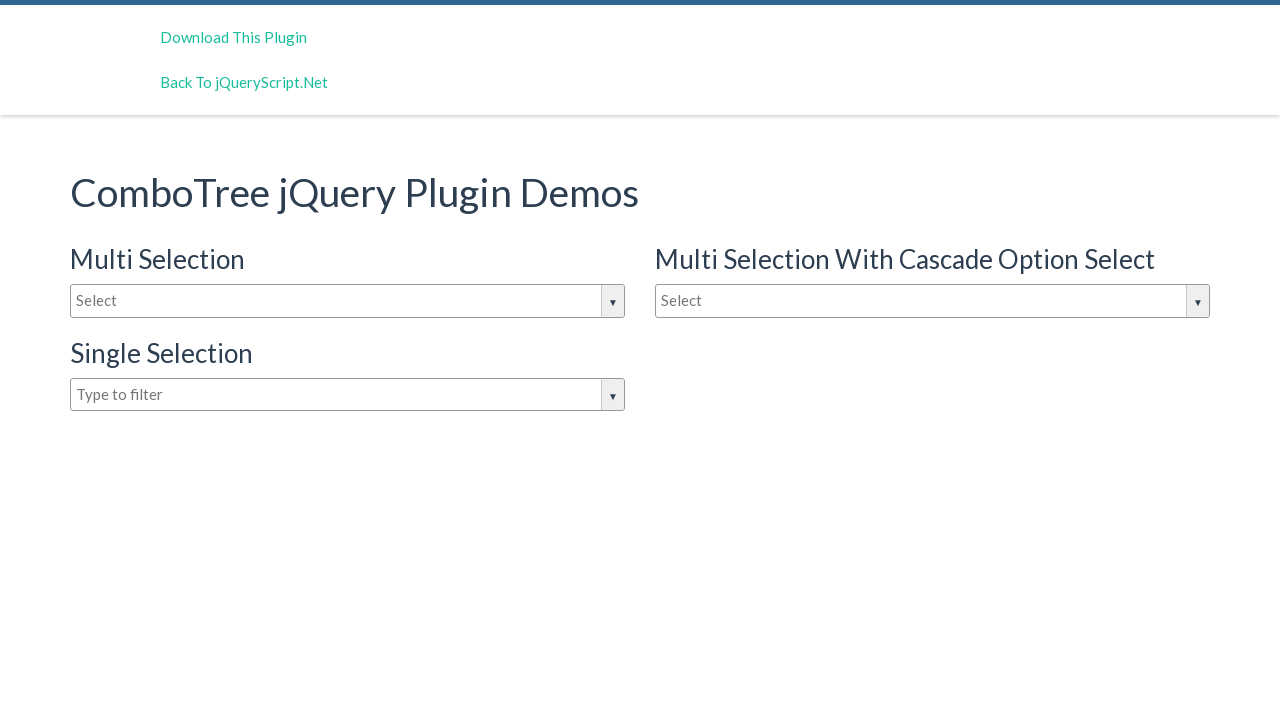

Clicked on dropdown input to open it at (348, 301) on input#justAnInputBox
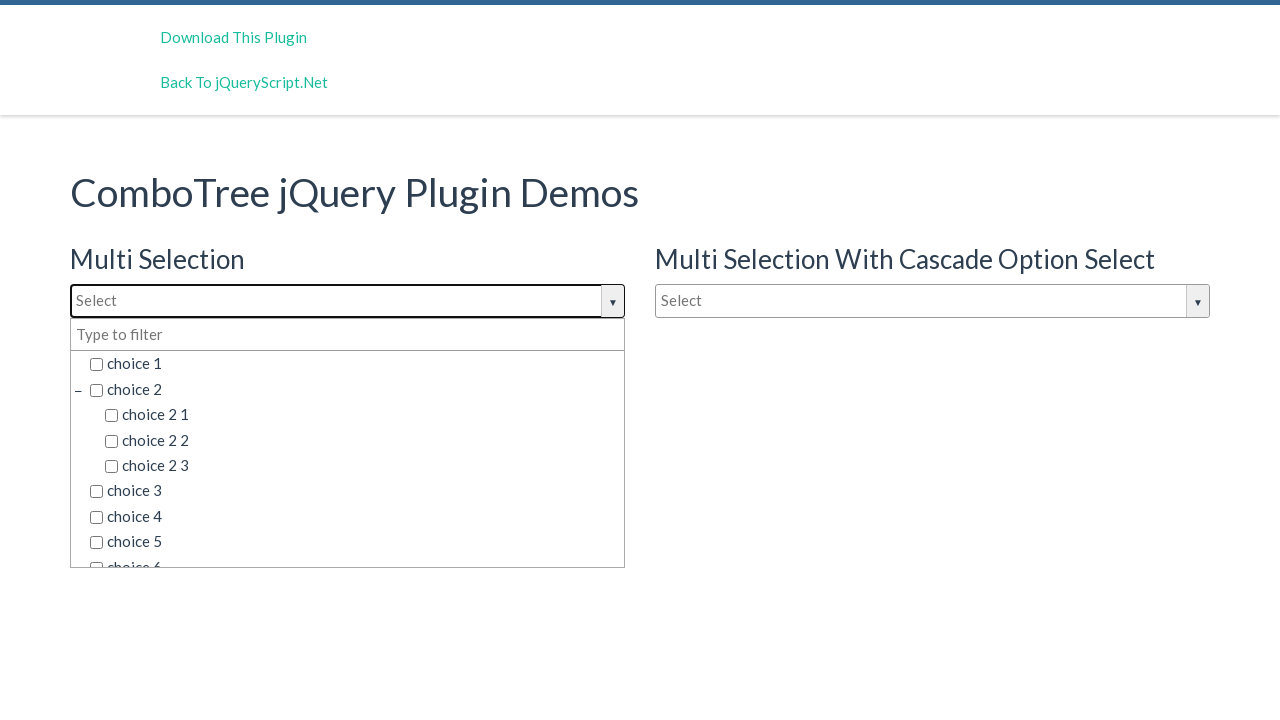

Retrieved all dropdown items from the tree
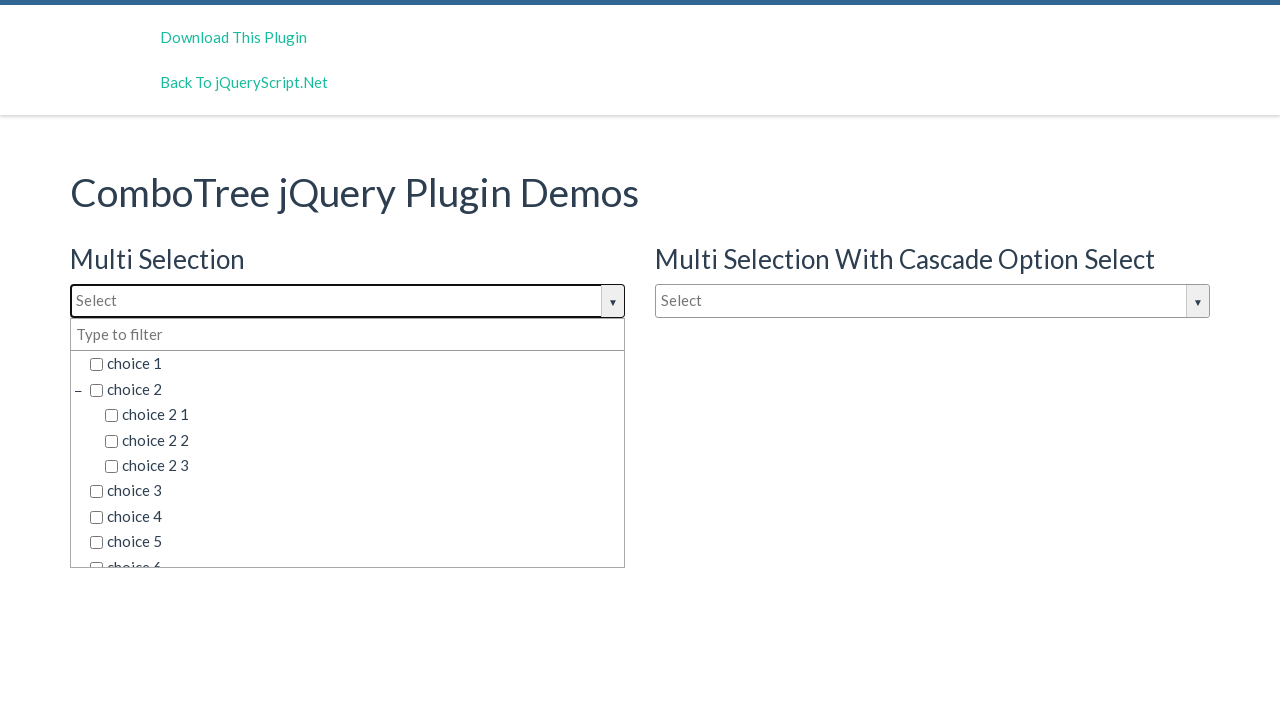

Clicked on dropdown item 'choice 1'
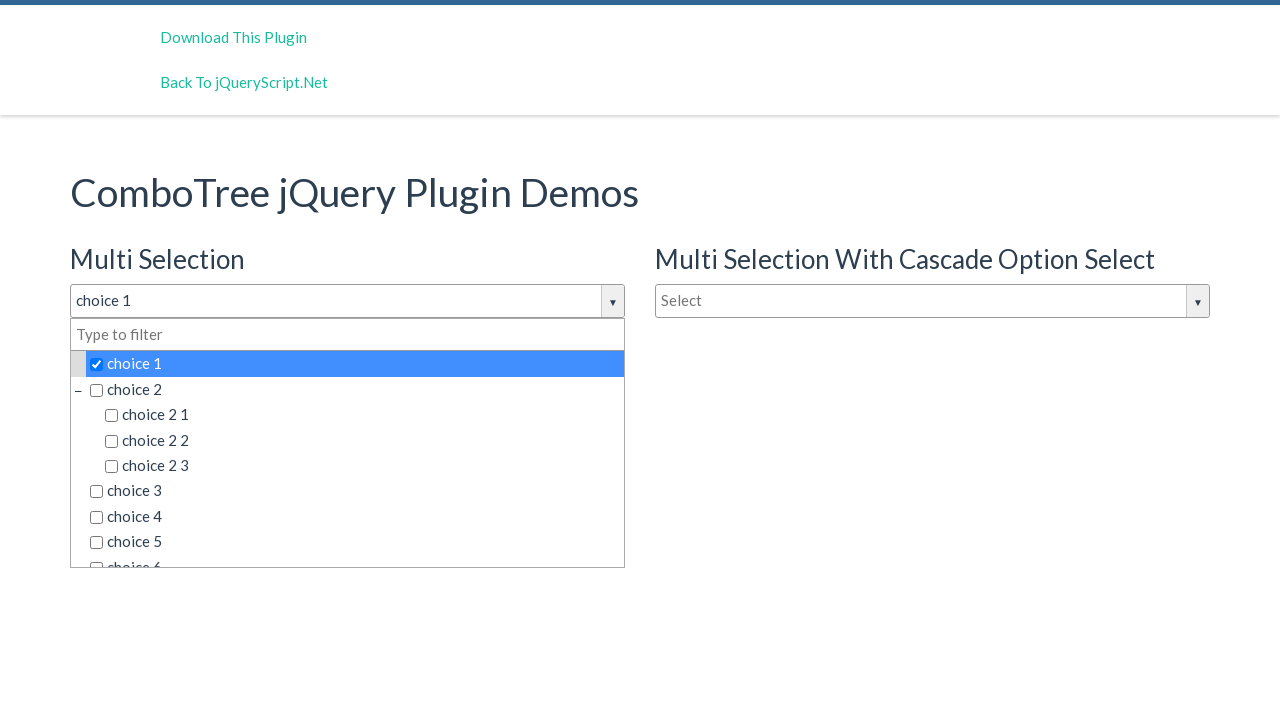

Clicked on dropdown item 'choice 2 1'
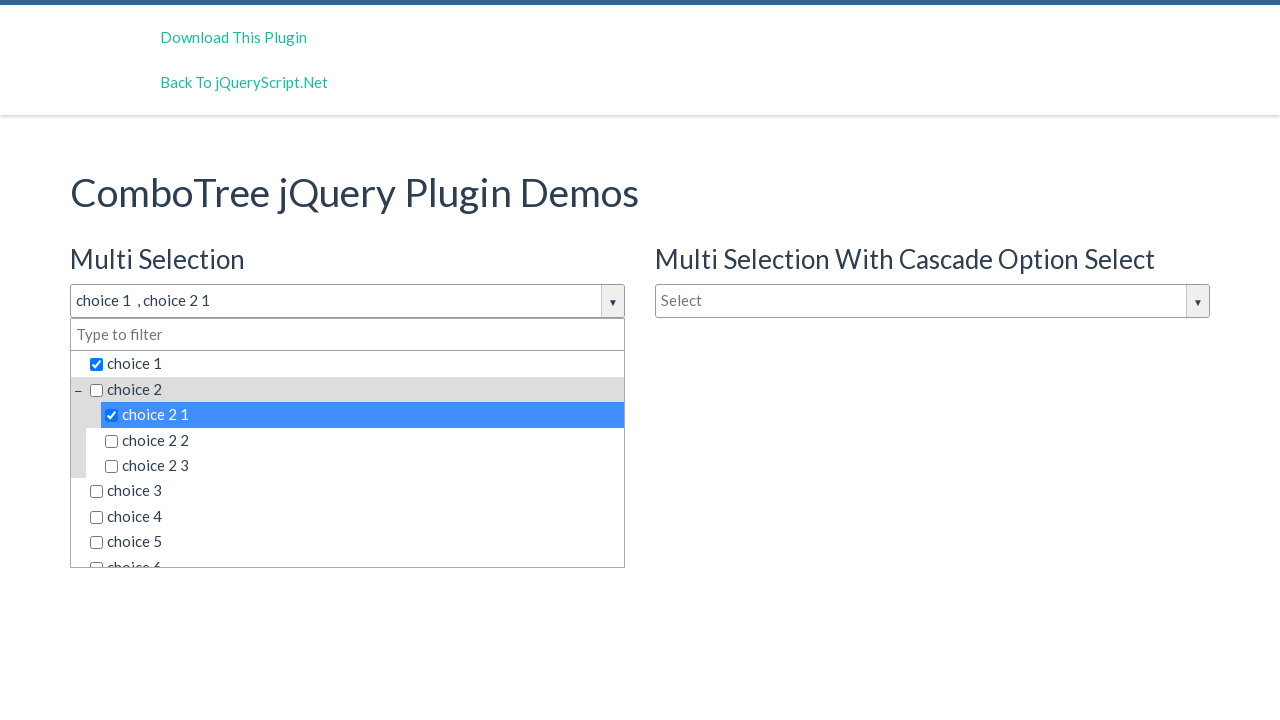

Clicked on dropdown item 'choice 2 2'
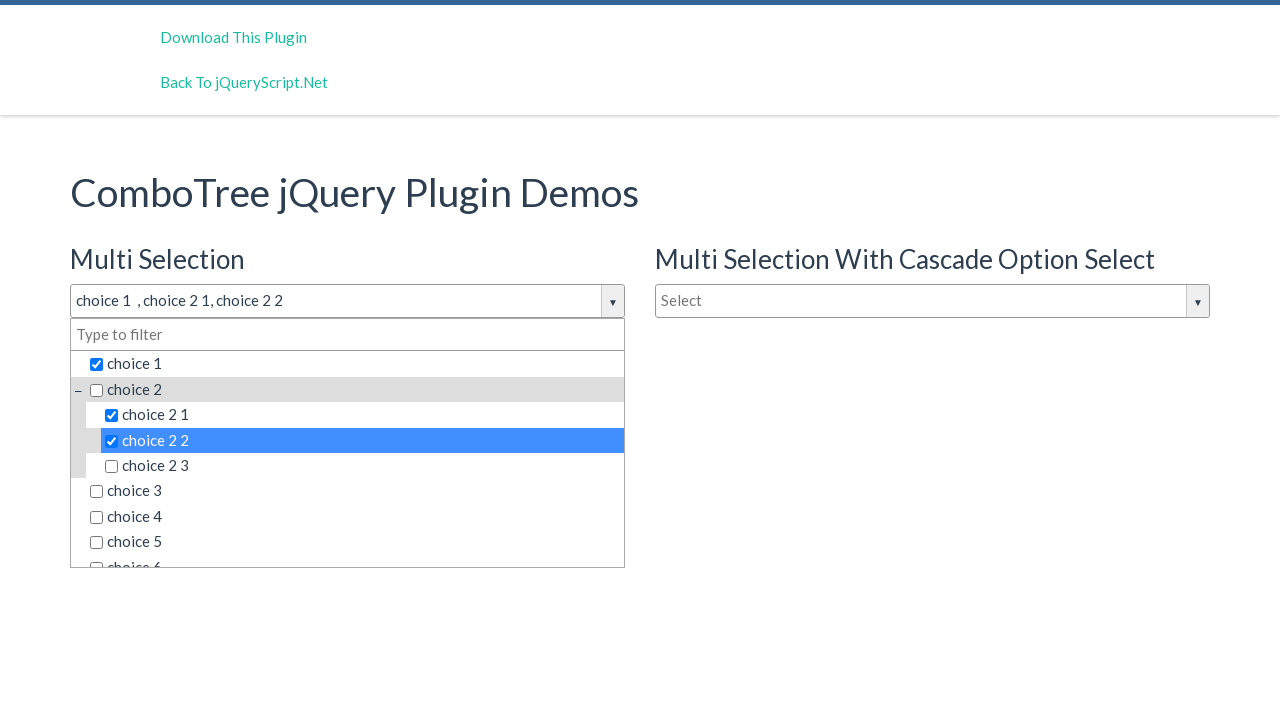

Clicked on dropdown item 'choice 2 3'
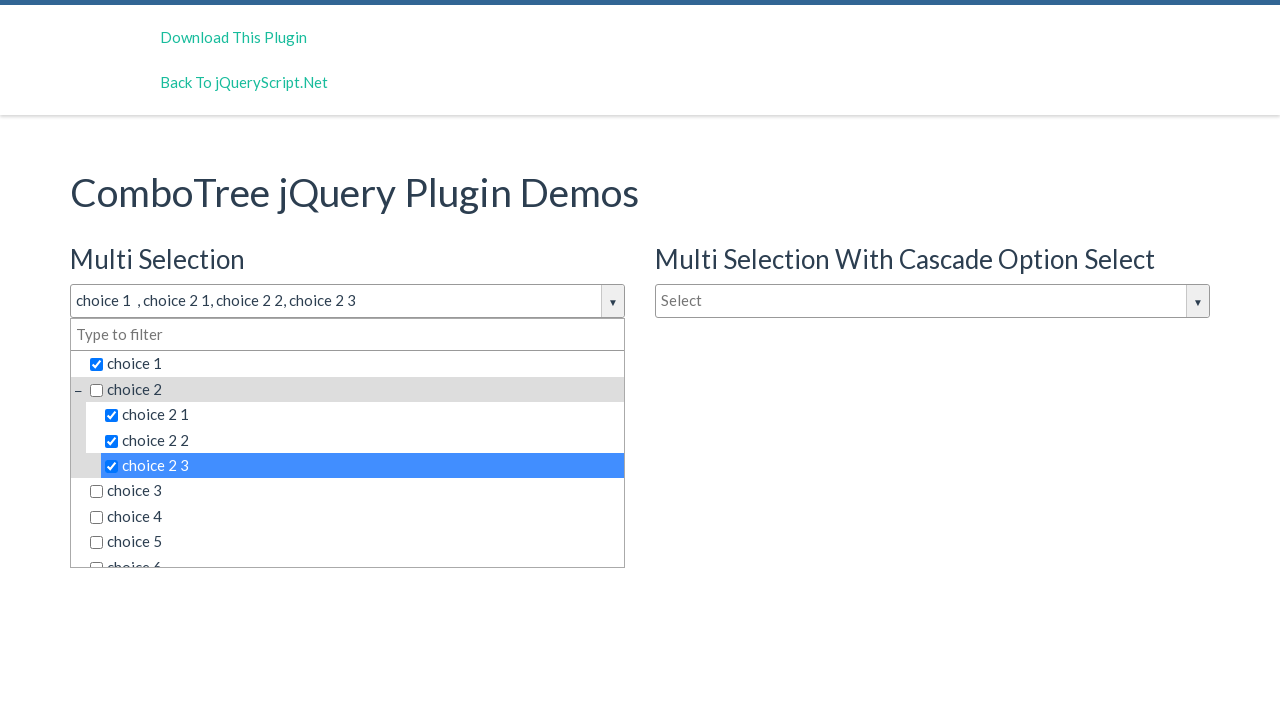

Clicked on dropdown item 'choice 3'
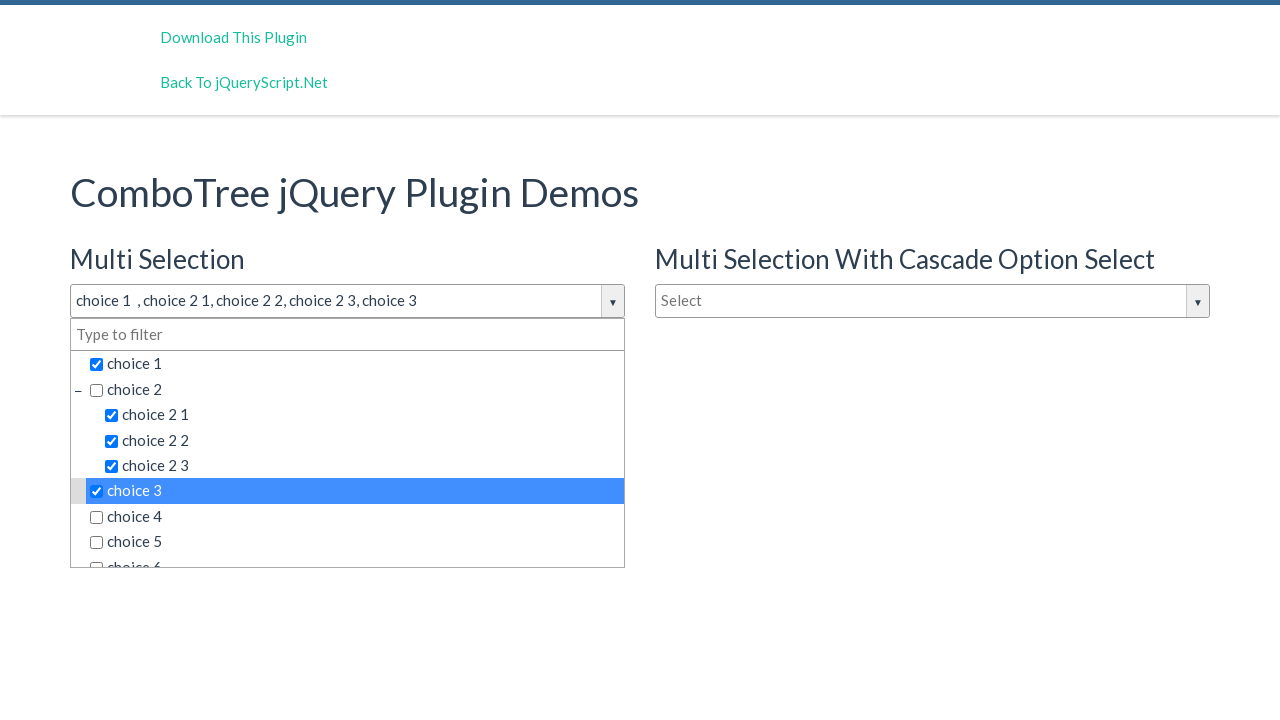

Clicked on dropdown item 'choice 4'
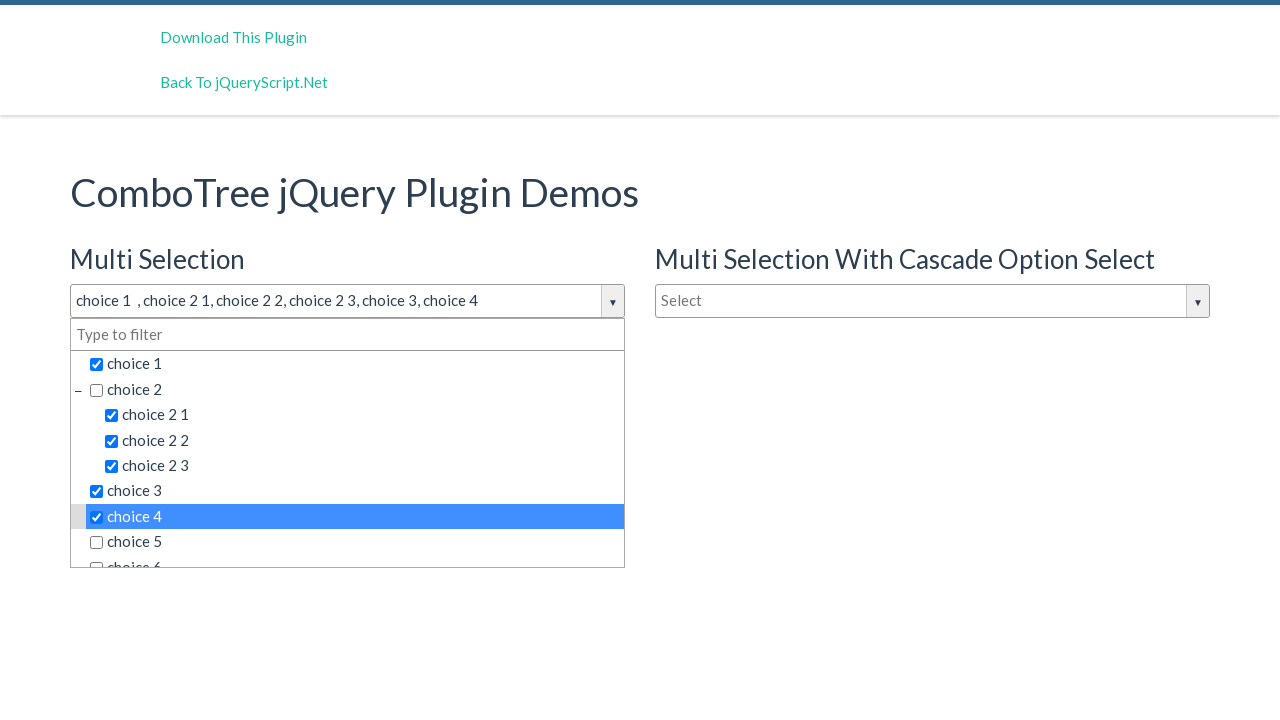

Clicked on dropdown item 'choice 5'
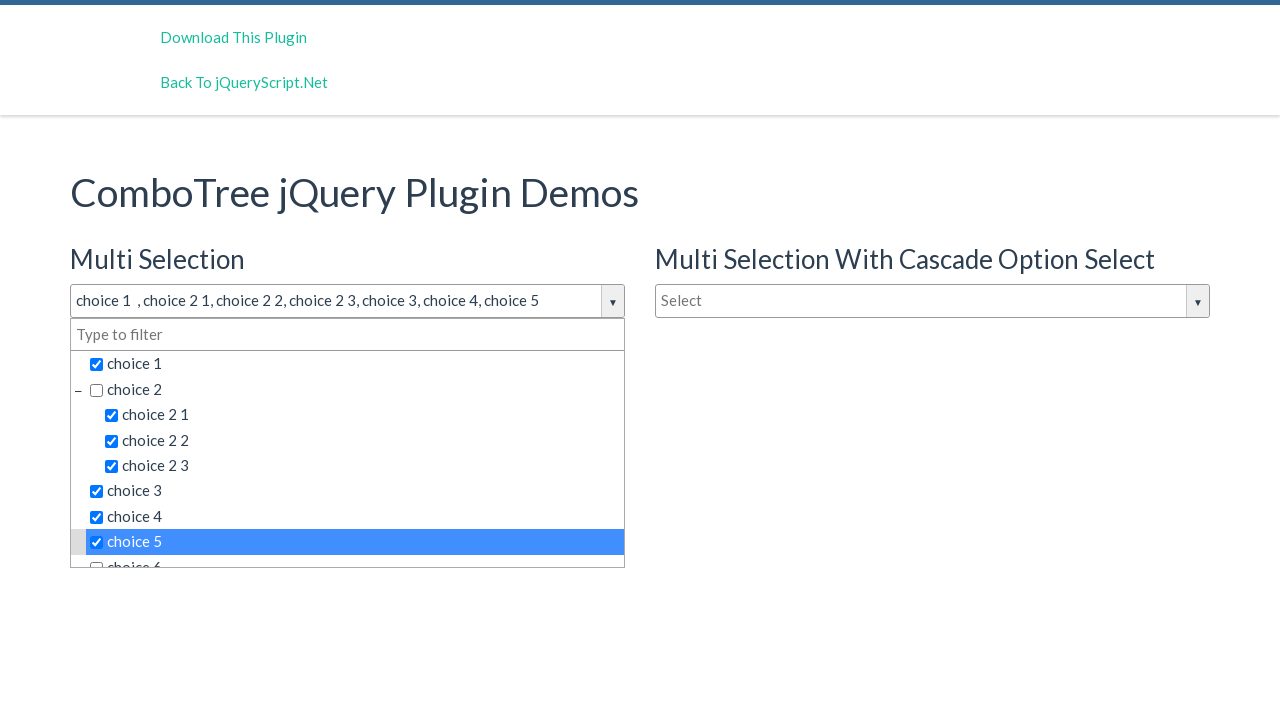

Reached 'choice 5', stopping selection
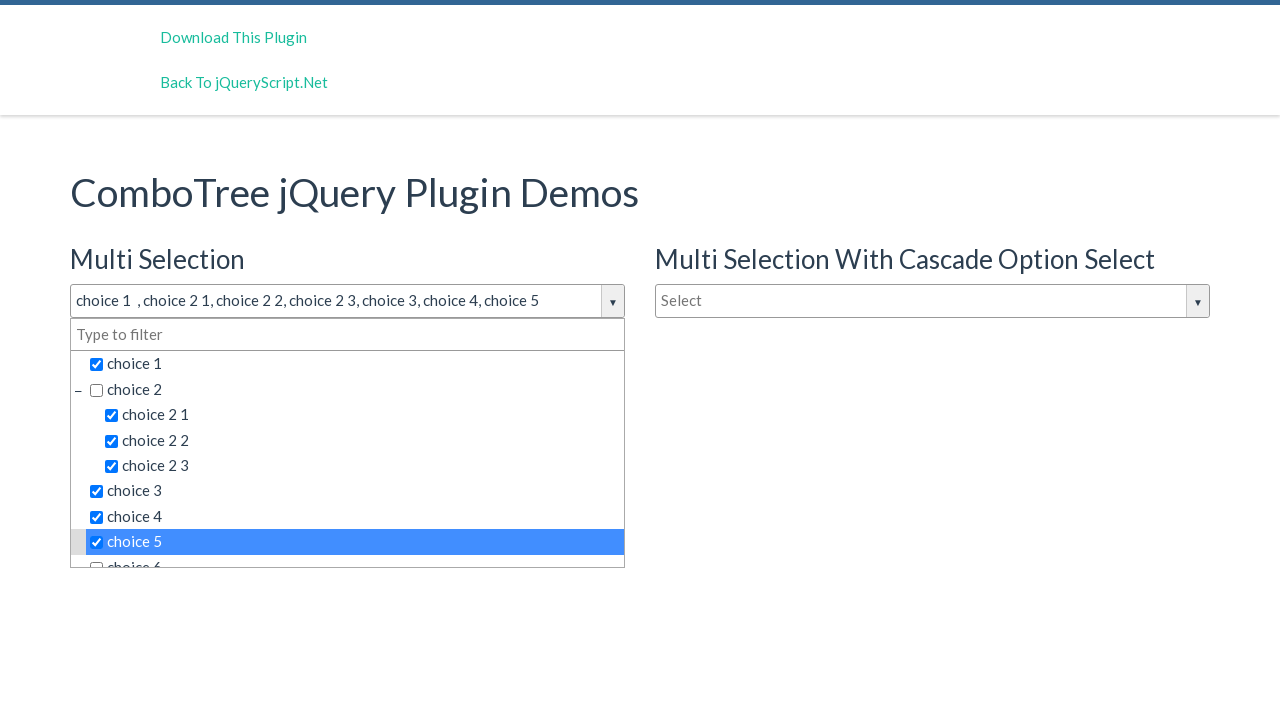

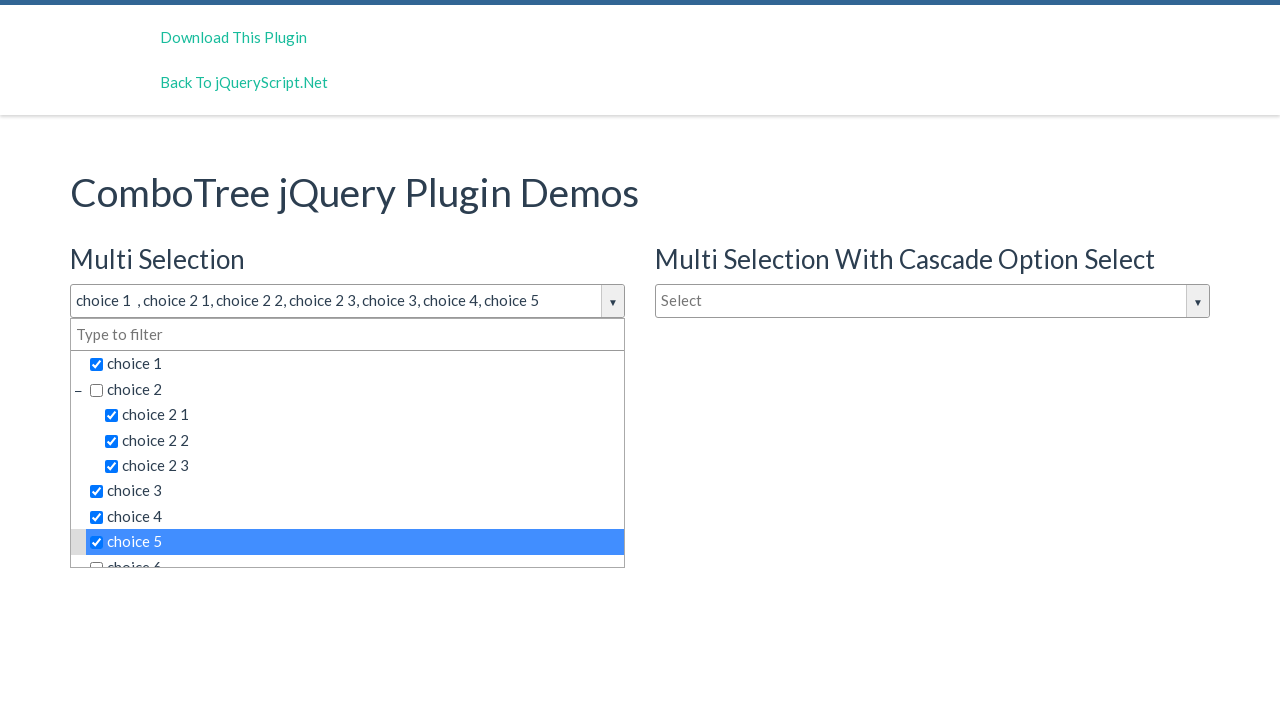